Tests browser navigation by maximizing the window and clicking on the OrangeHRM link on the login page, which navigates to the OrangeHRM website.

Starting URL: https://opensource-demo.orangehrmlive.com/web/index.php/auth/login

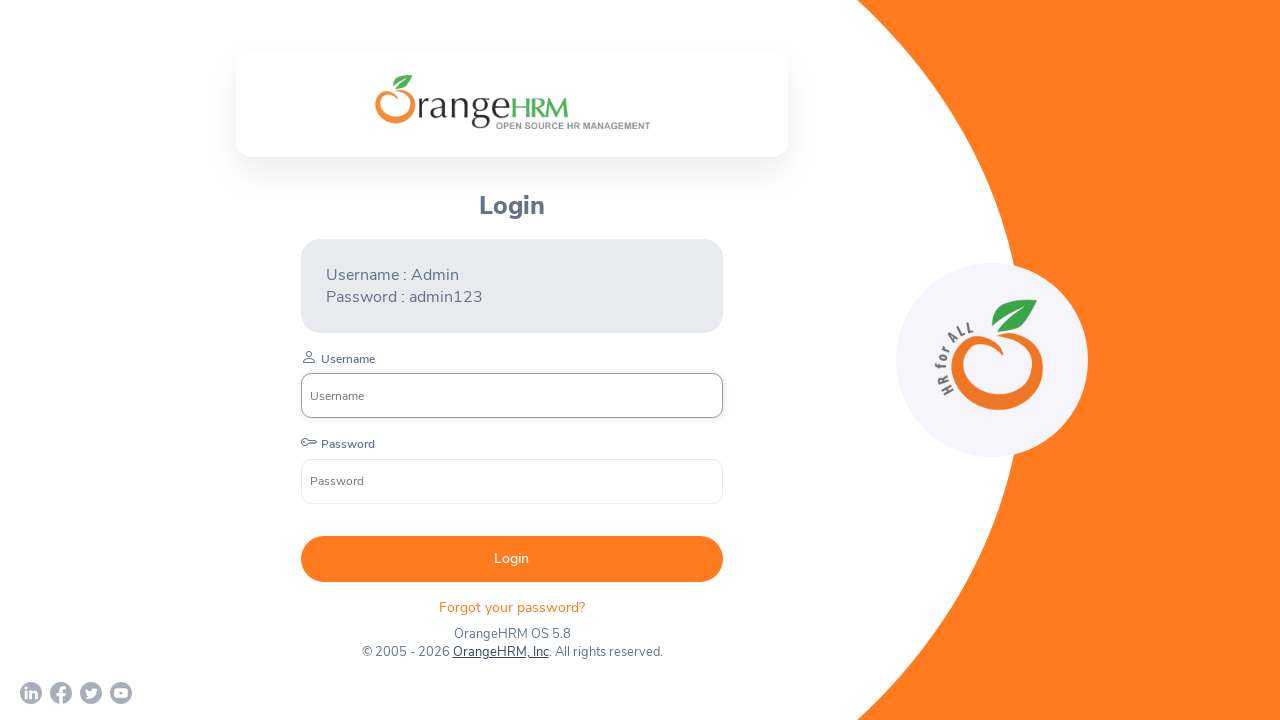

Maximized browser window to 1920x1080
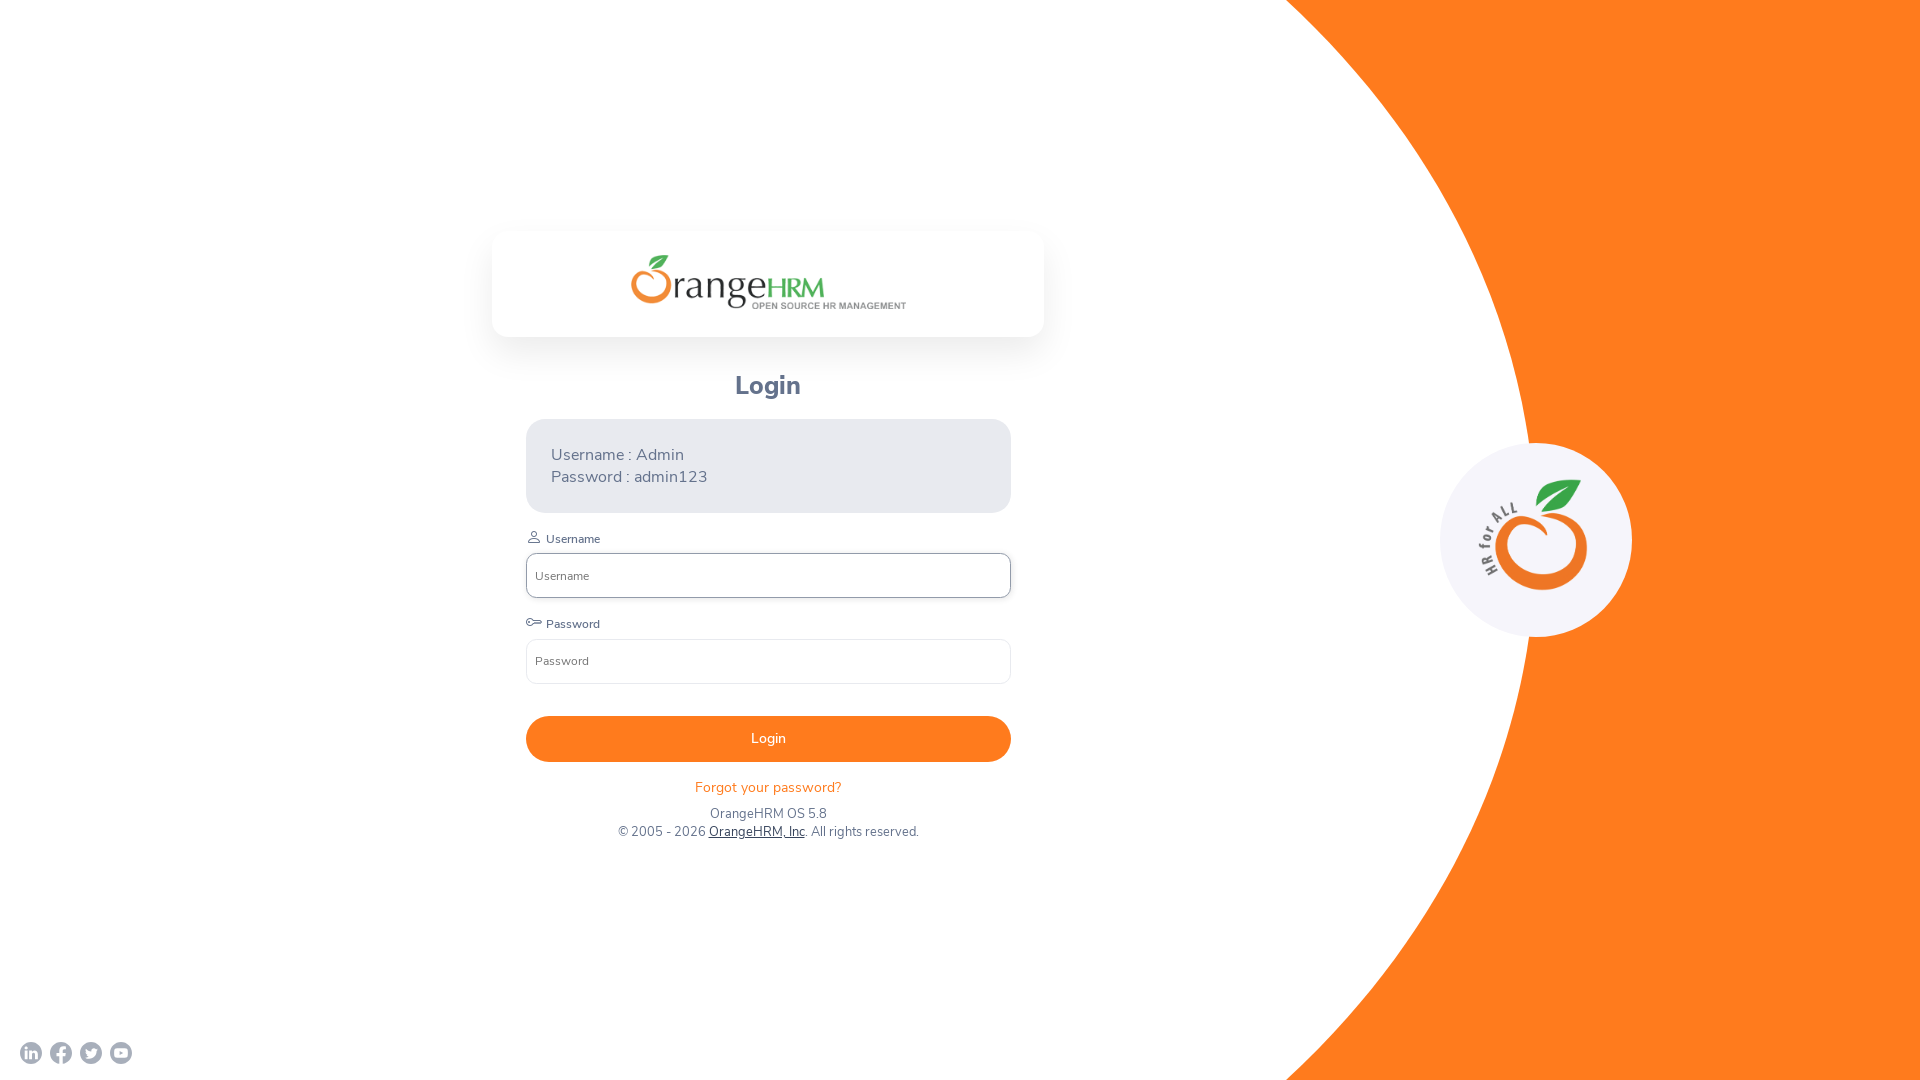

Waited for login page to load (networkidle)
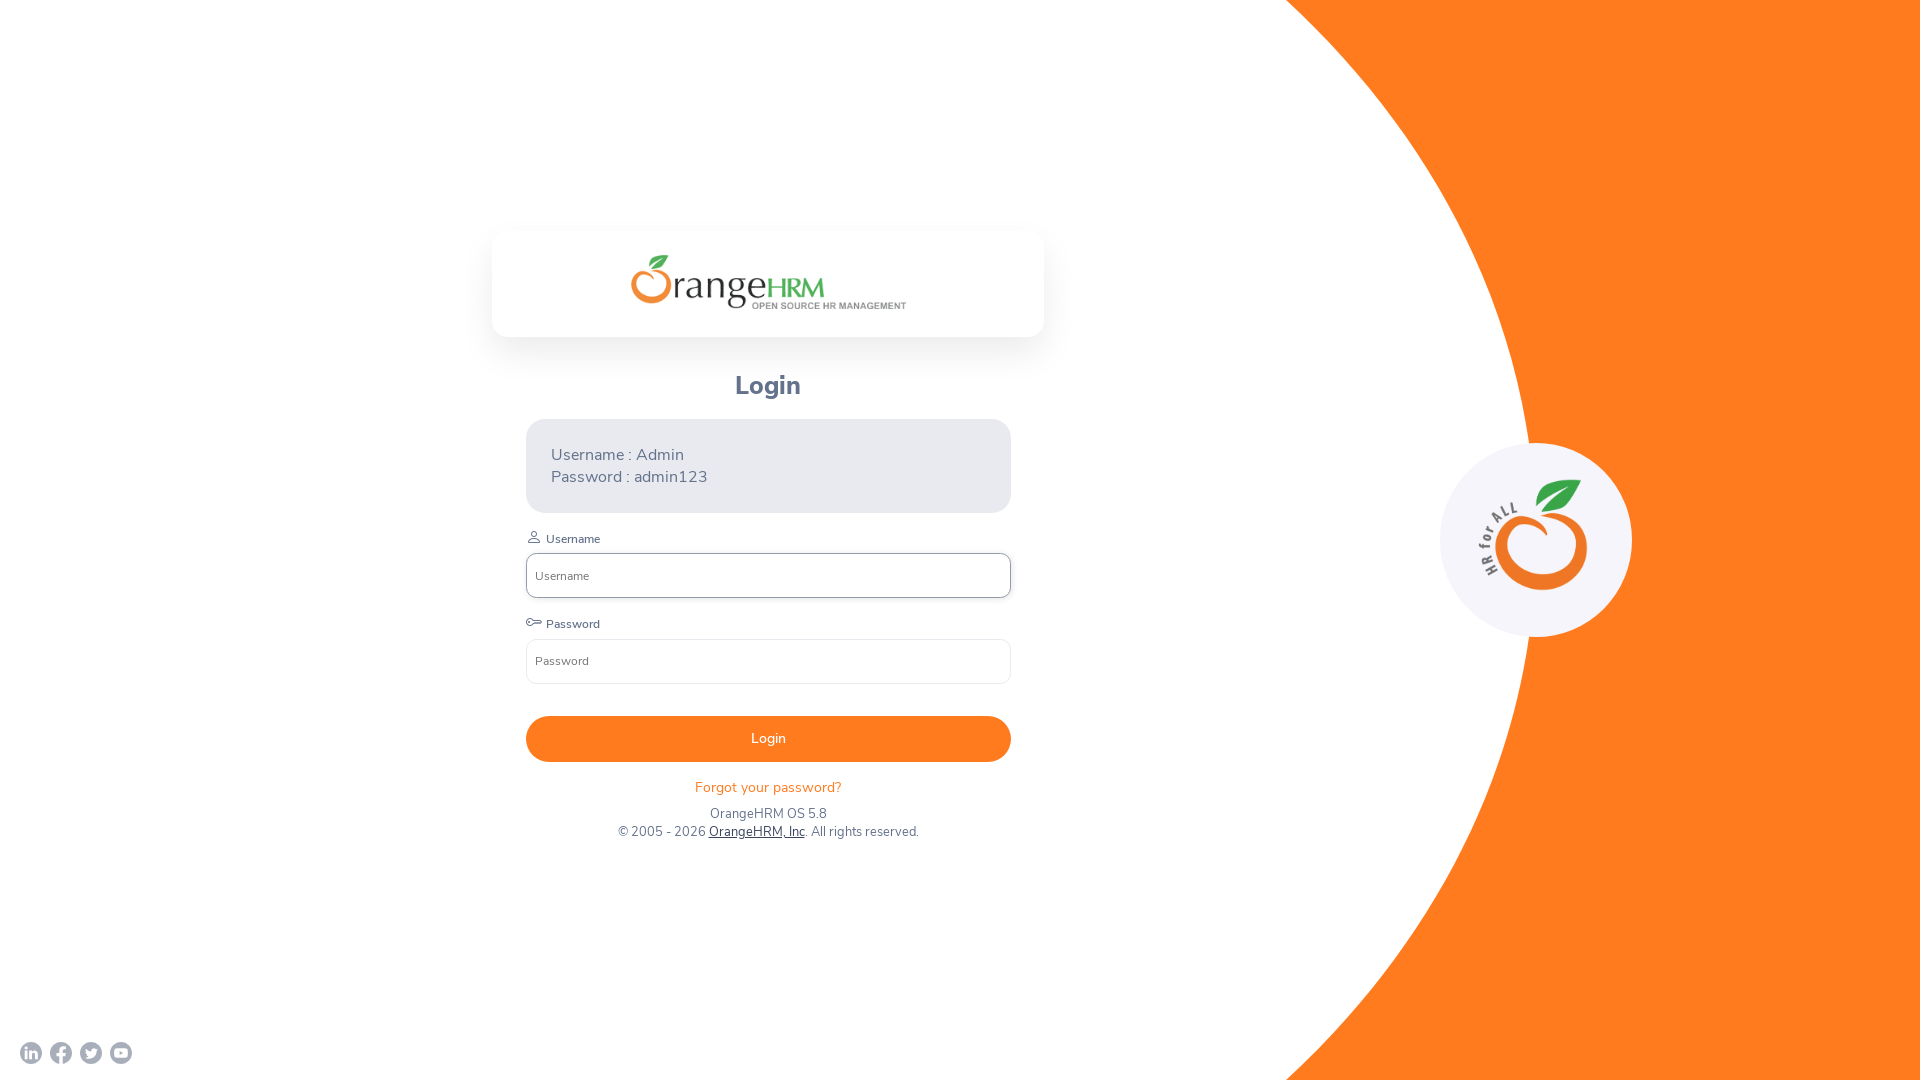

Clicked on OrangeHRM link on login page at (756, 832) on a:has-text('OrangeHRM')
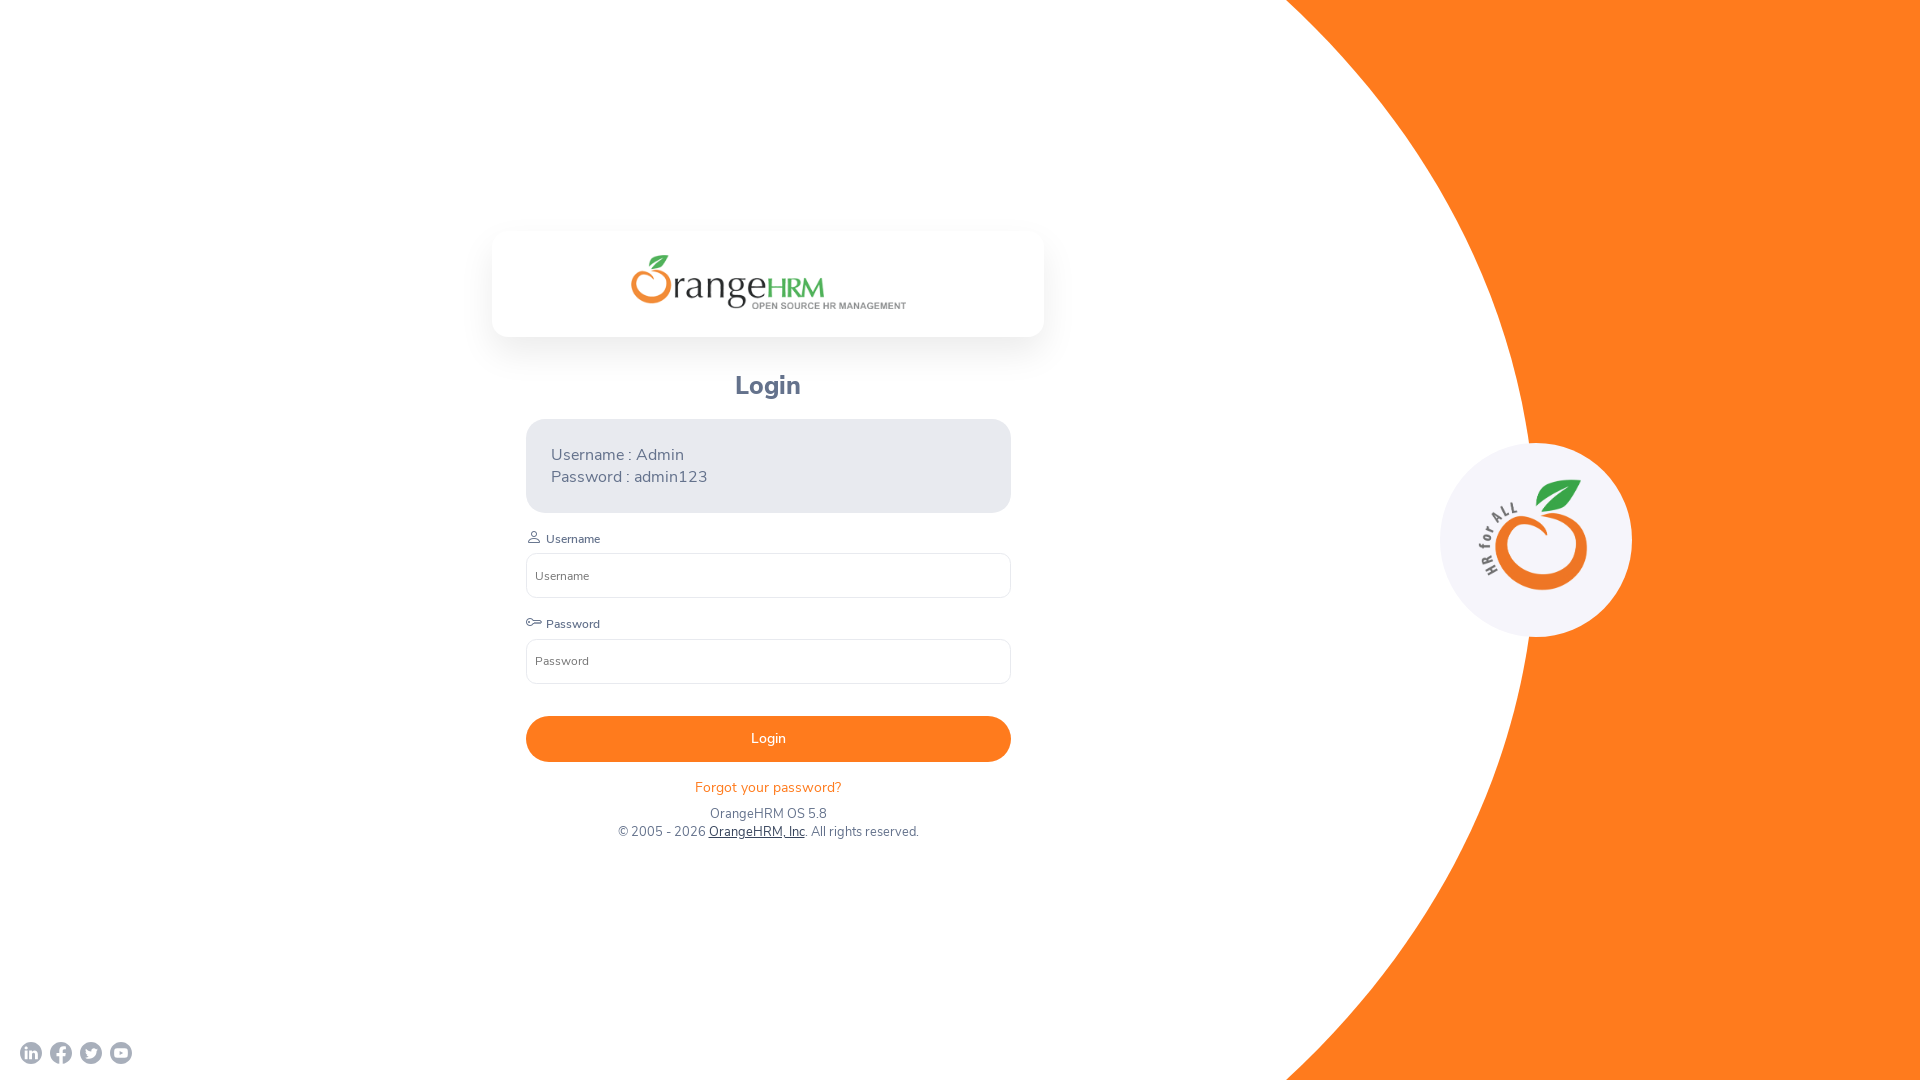

Waited for OrangeHRM website to load after navigation (networkidle)
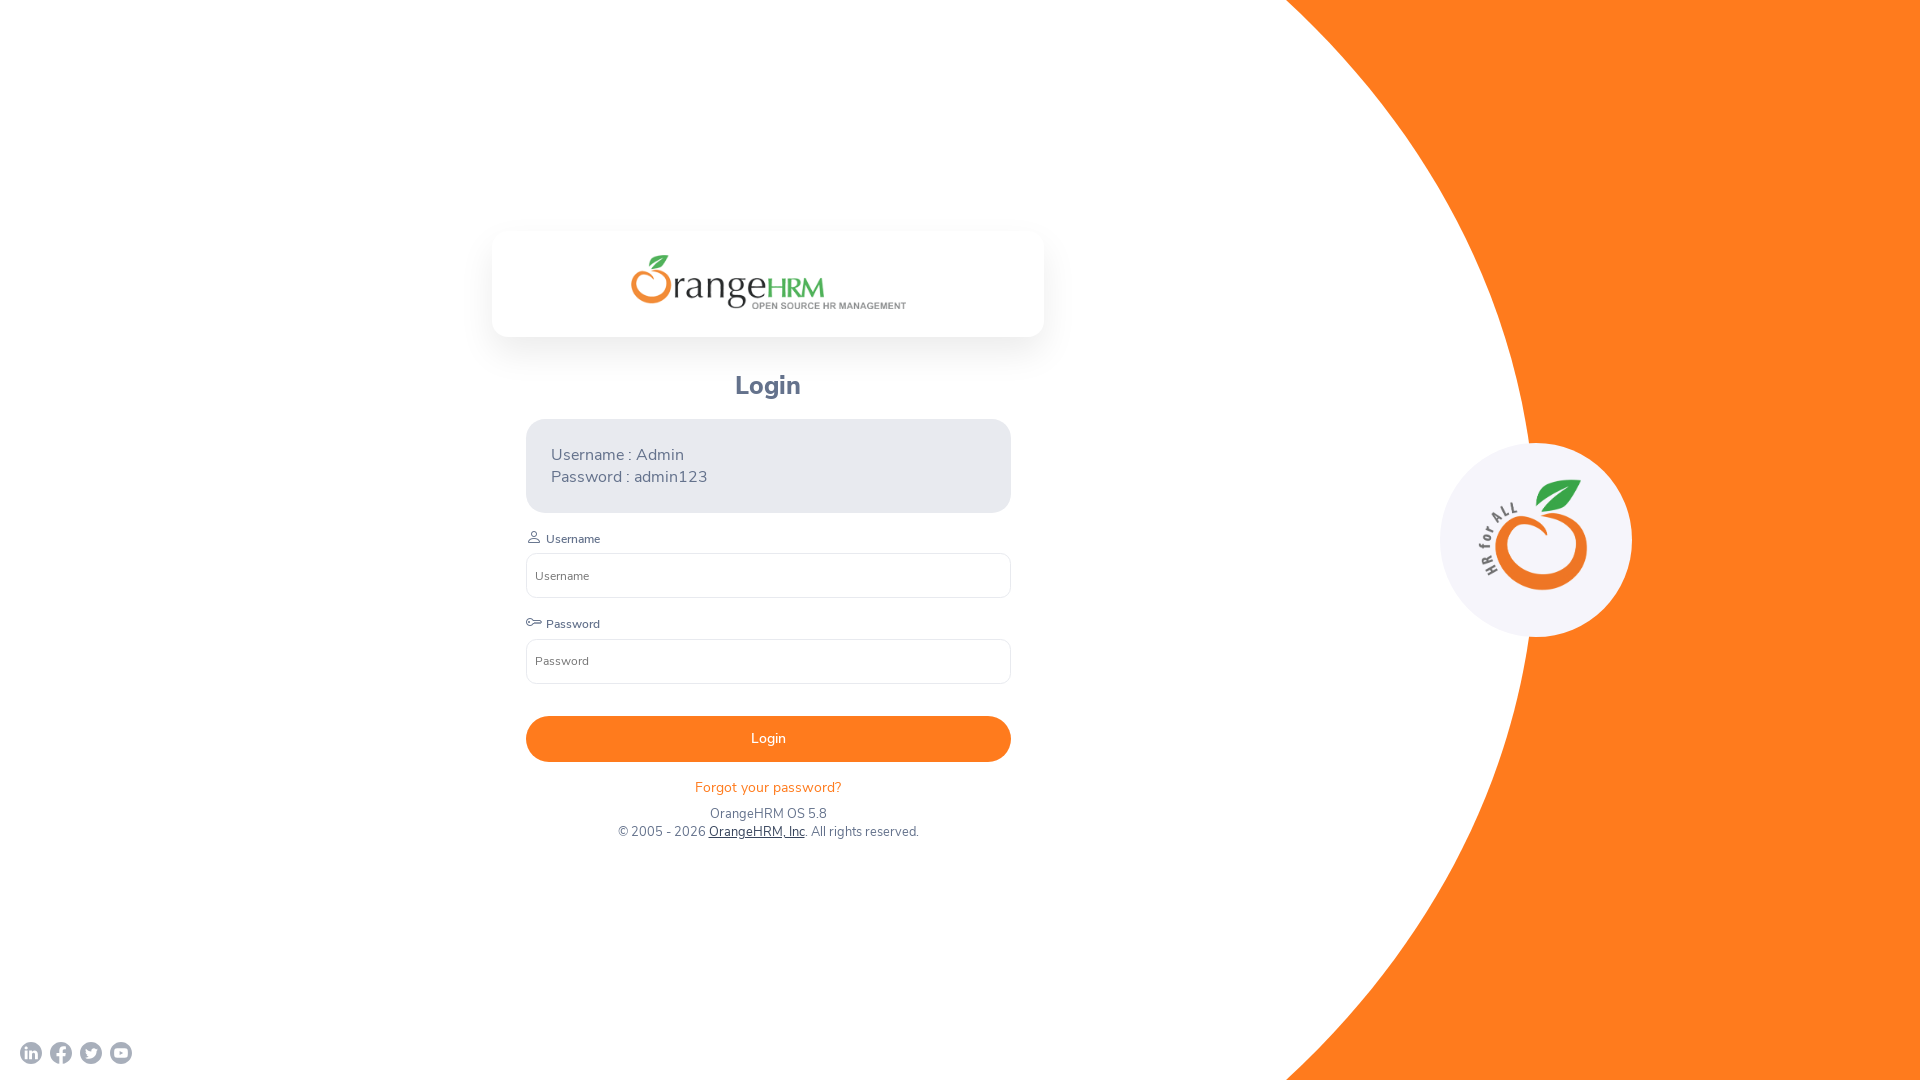

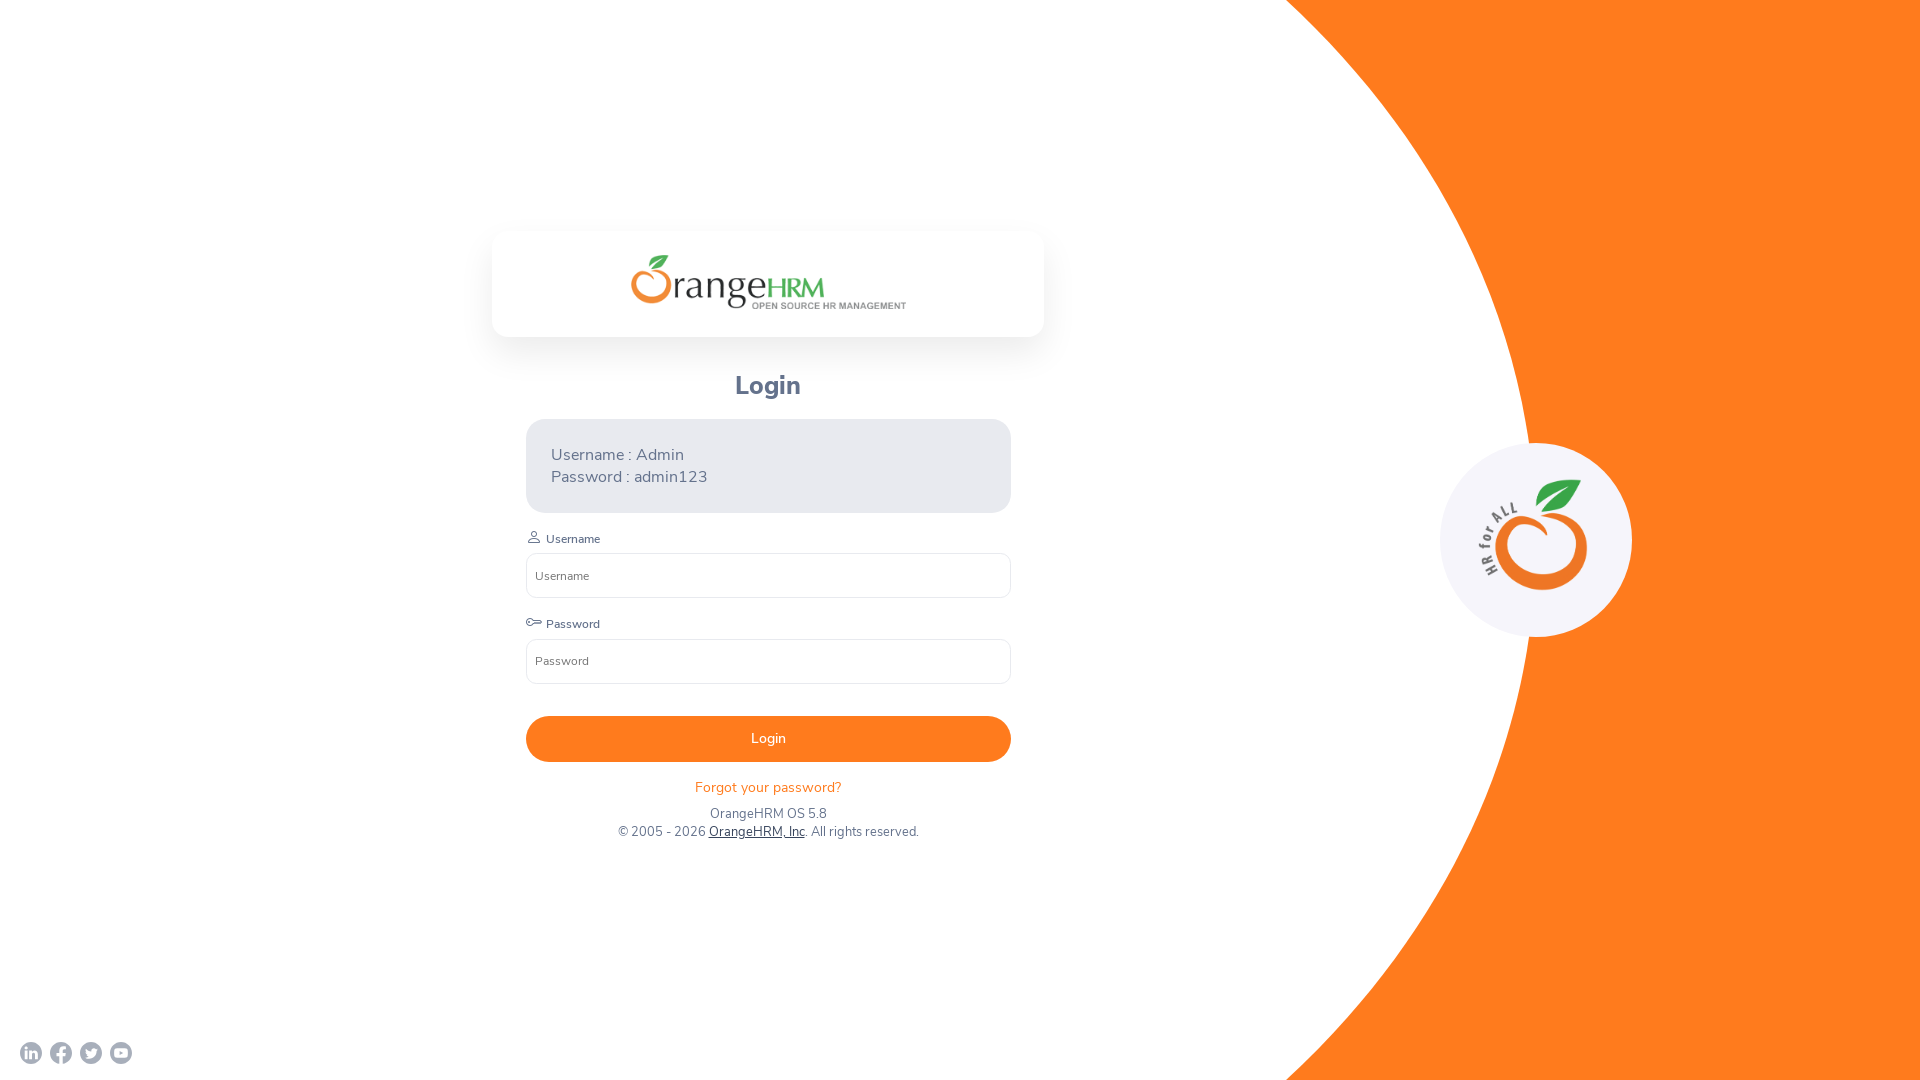